Tests Python.org search functionality by verifying the page title contains "Python", entering a search query "pycon" in the search box, submitting the search, and verifying results are displayed.

Starting URL: https://www.python.org

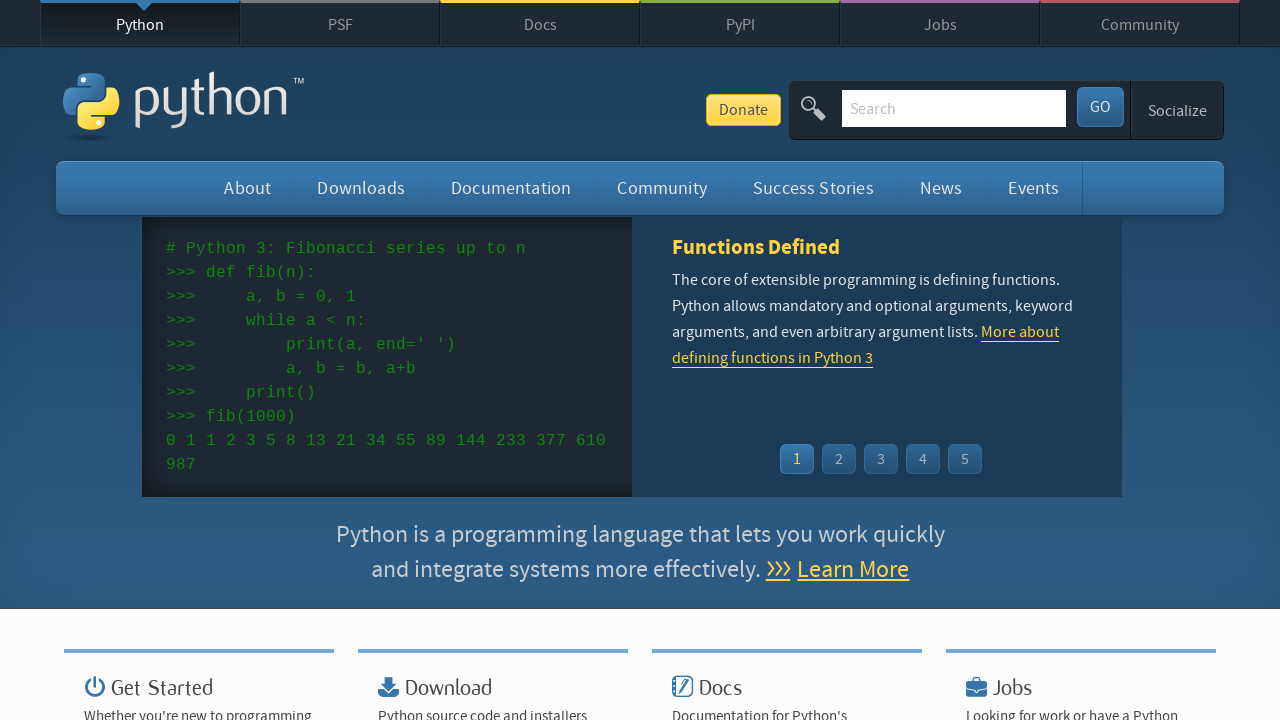

Verified page title contains 'Python'
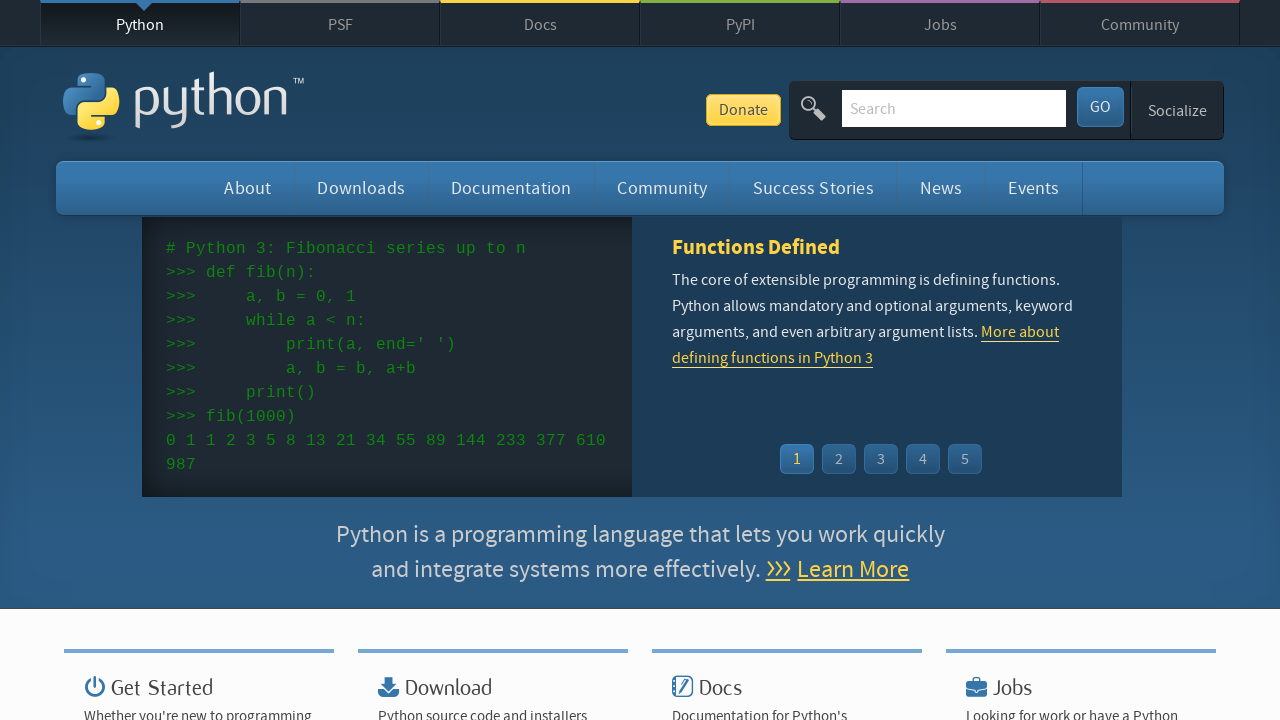

Cleared search box on input[name='q']
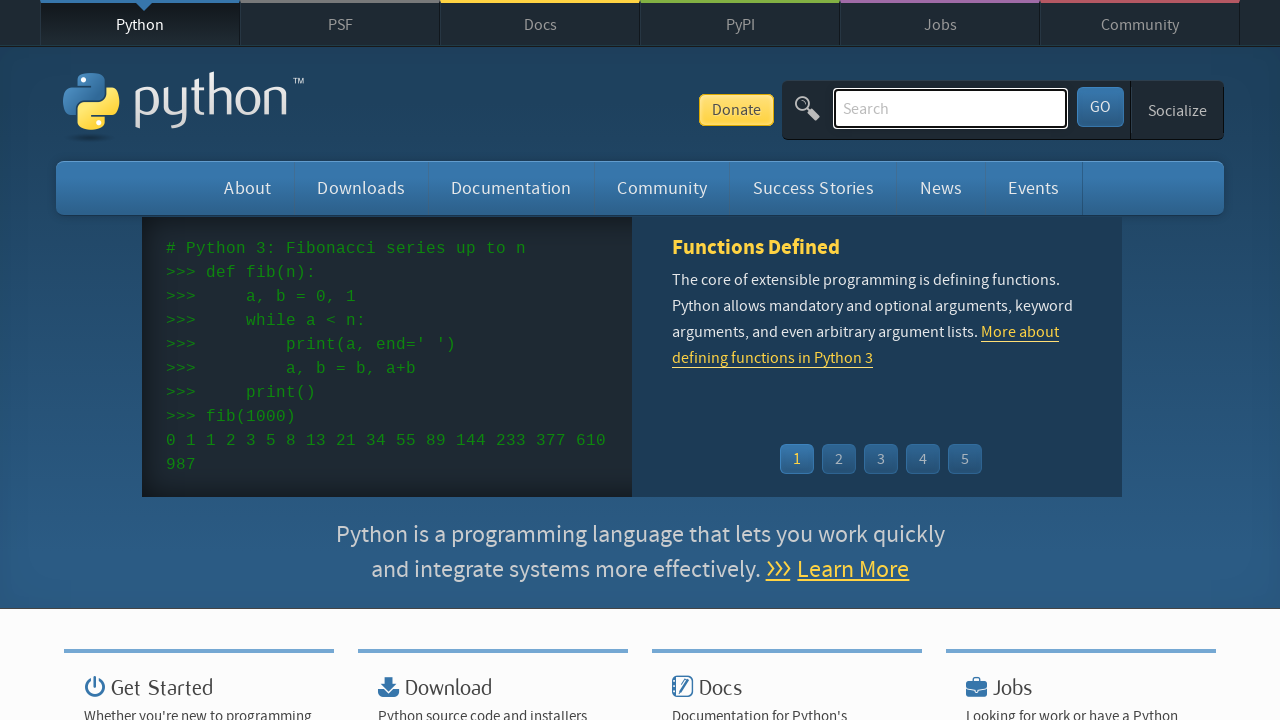

Entered 'pycon' in search box on input[name='q']
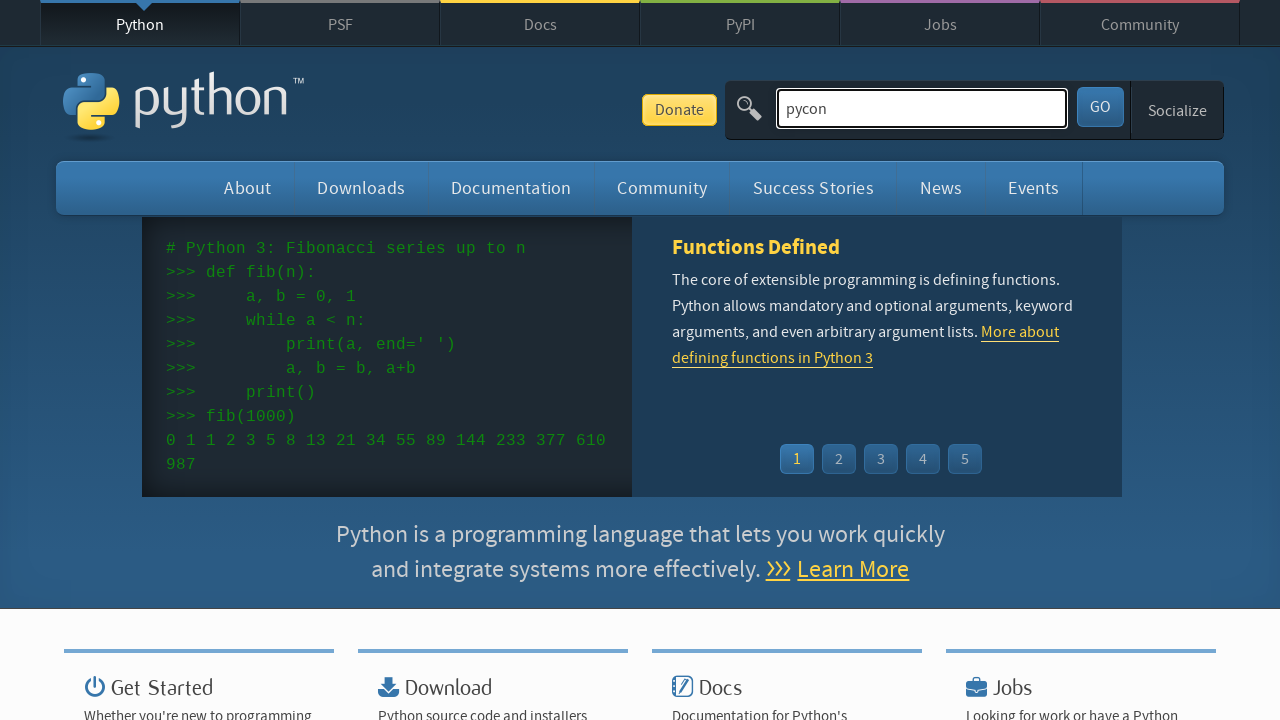

Submitted search by pressing Enter on input[name='q']
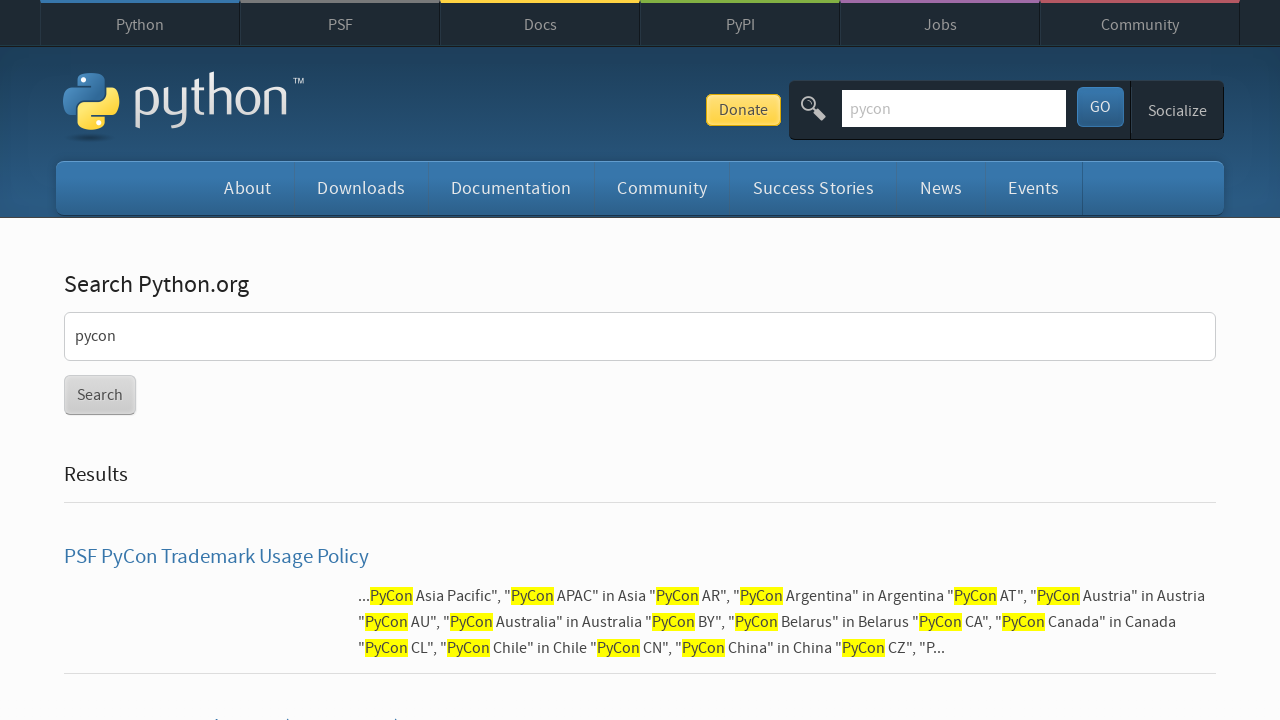

Waited for network to be idle after search
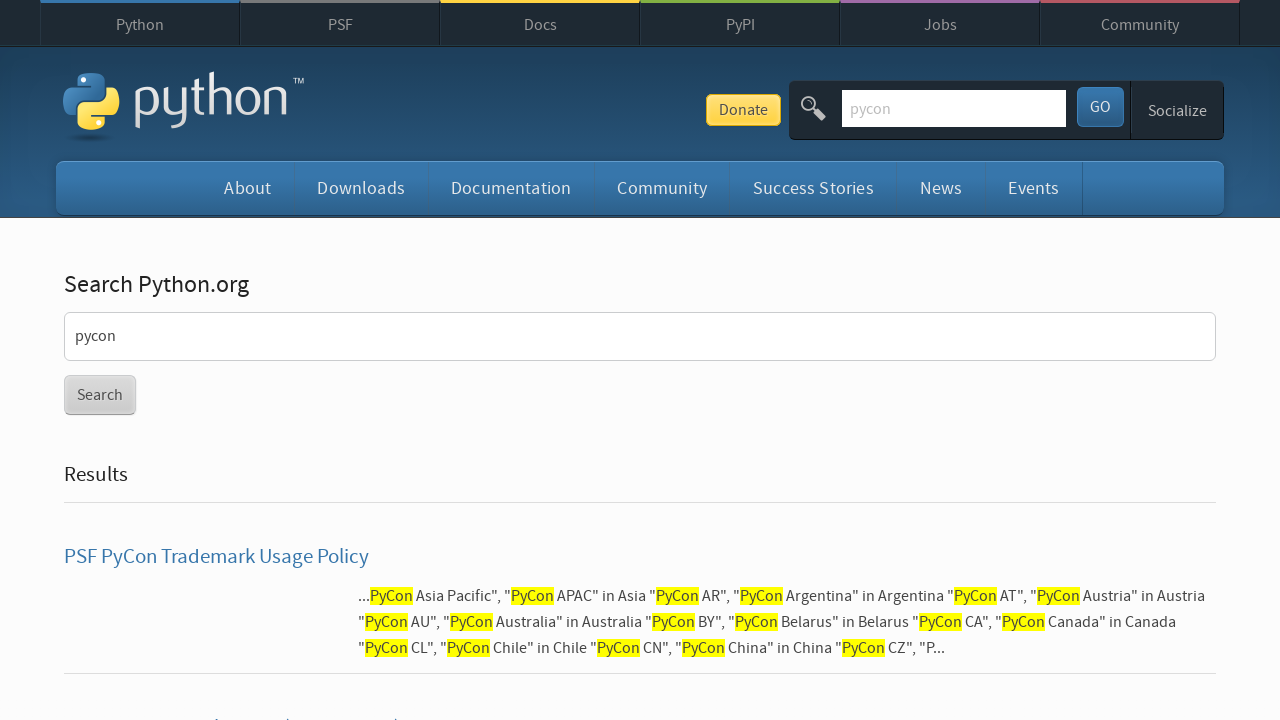

Verified search results are displayed (no 'No results found' message)
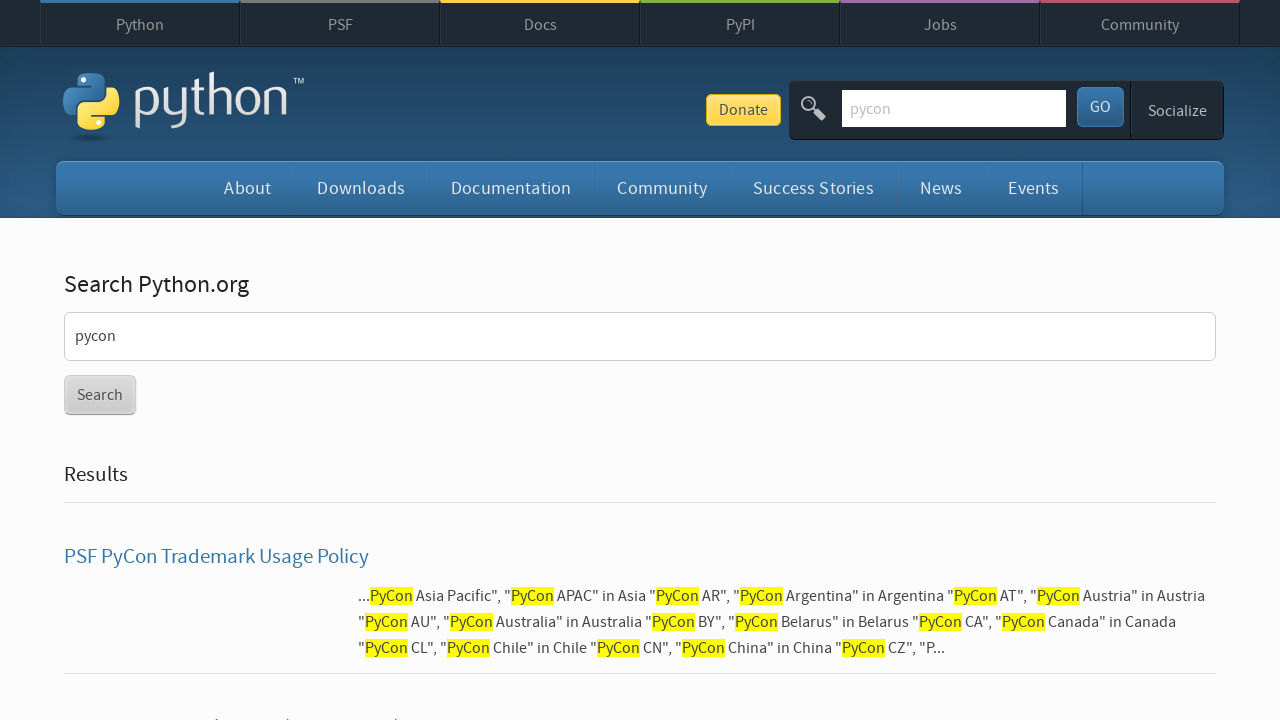

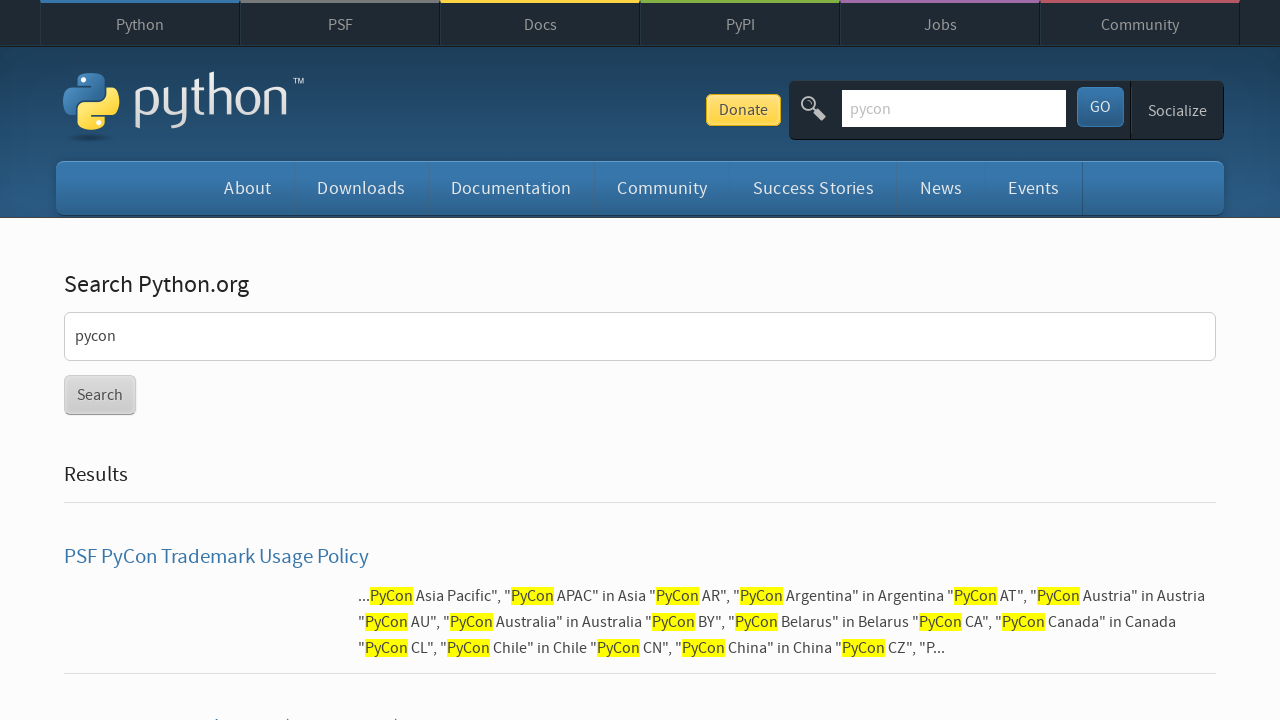